Tests color picker functionality by changing its value using JavaScript execution

Starting URL: https://bonigarcia.dev/selenium-webdriver-java/web-form.html

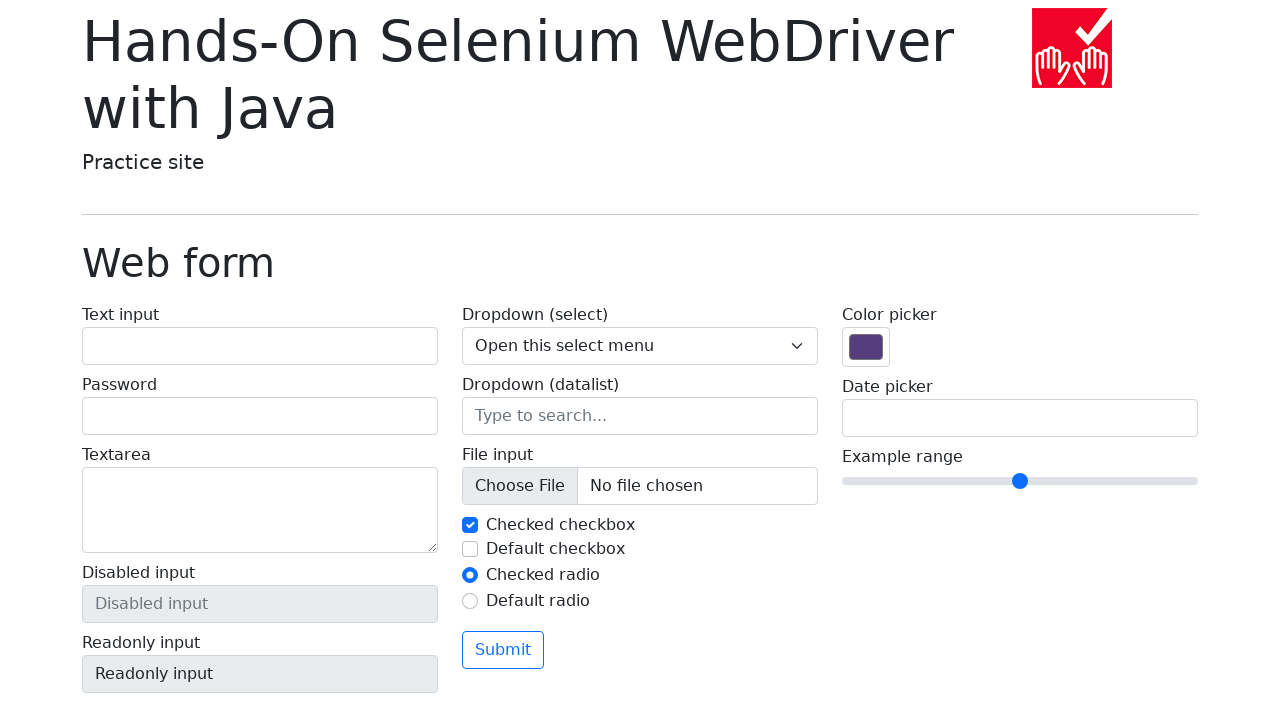

Located color picker input element
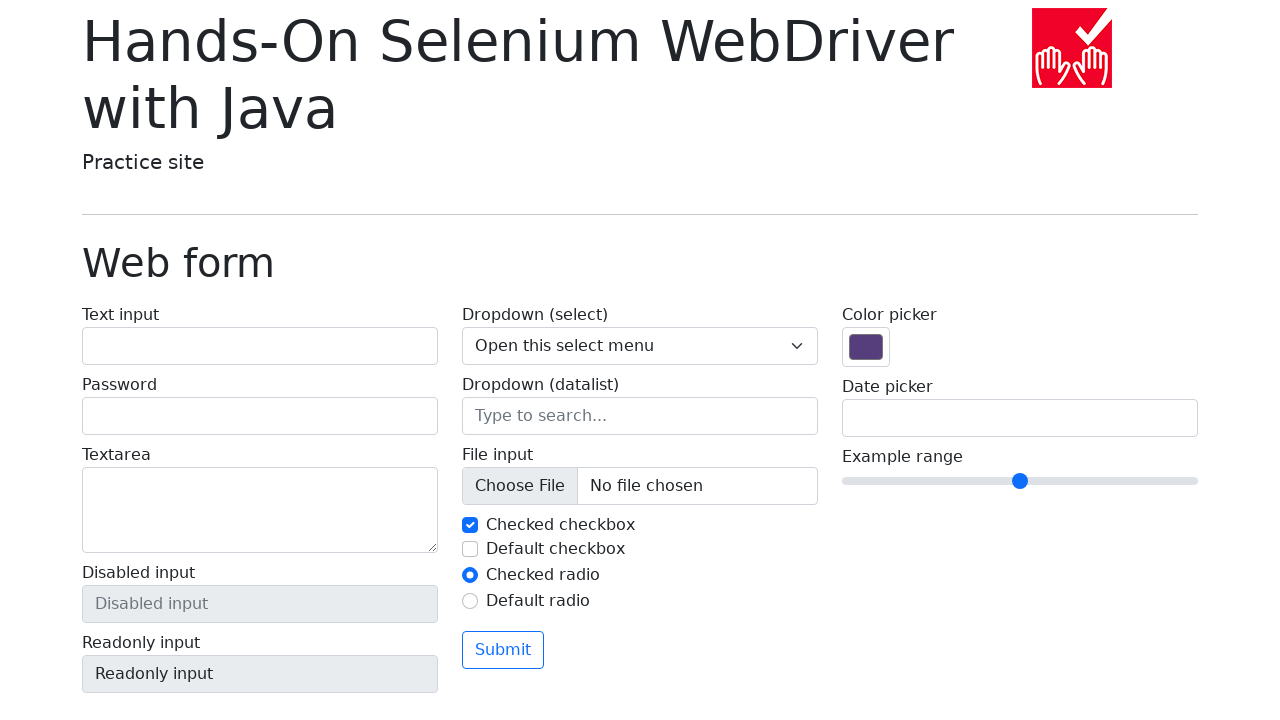

Set color picker value to #ff0000 using JavaScript
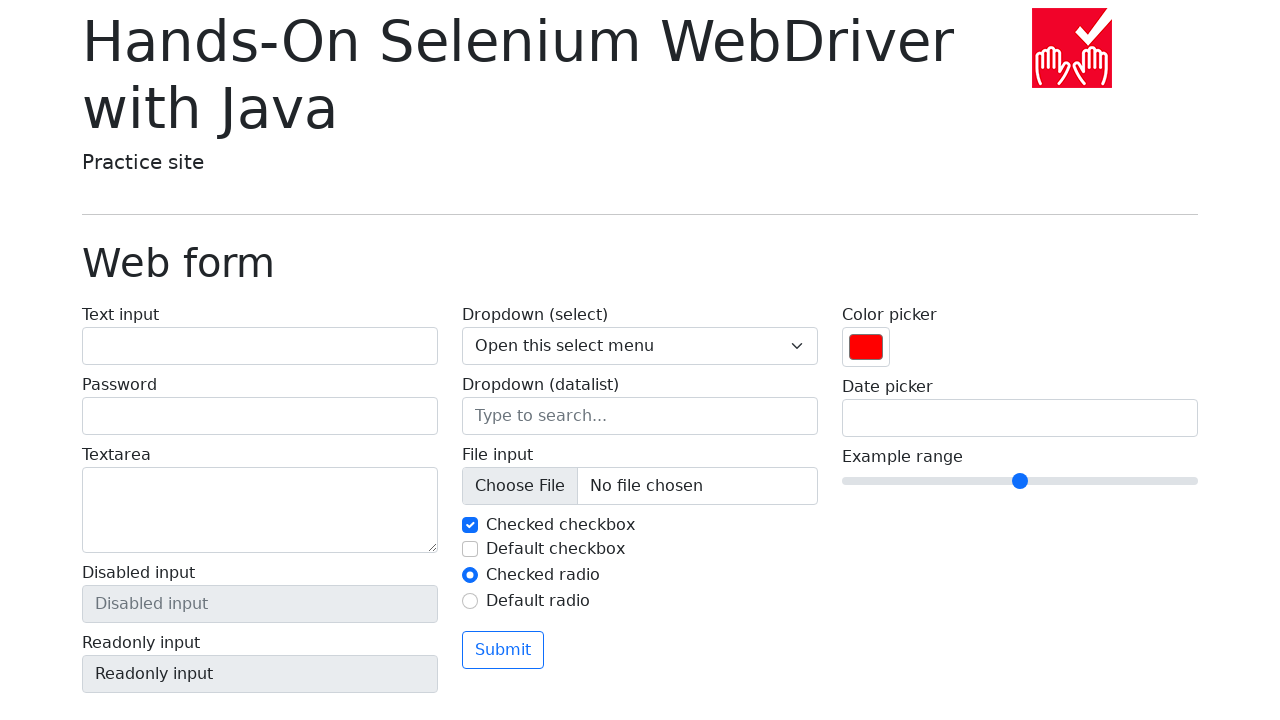

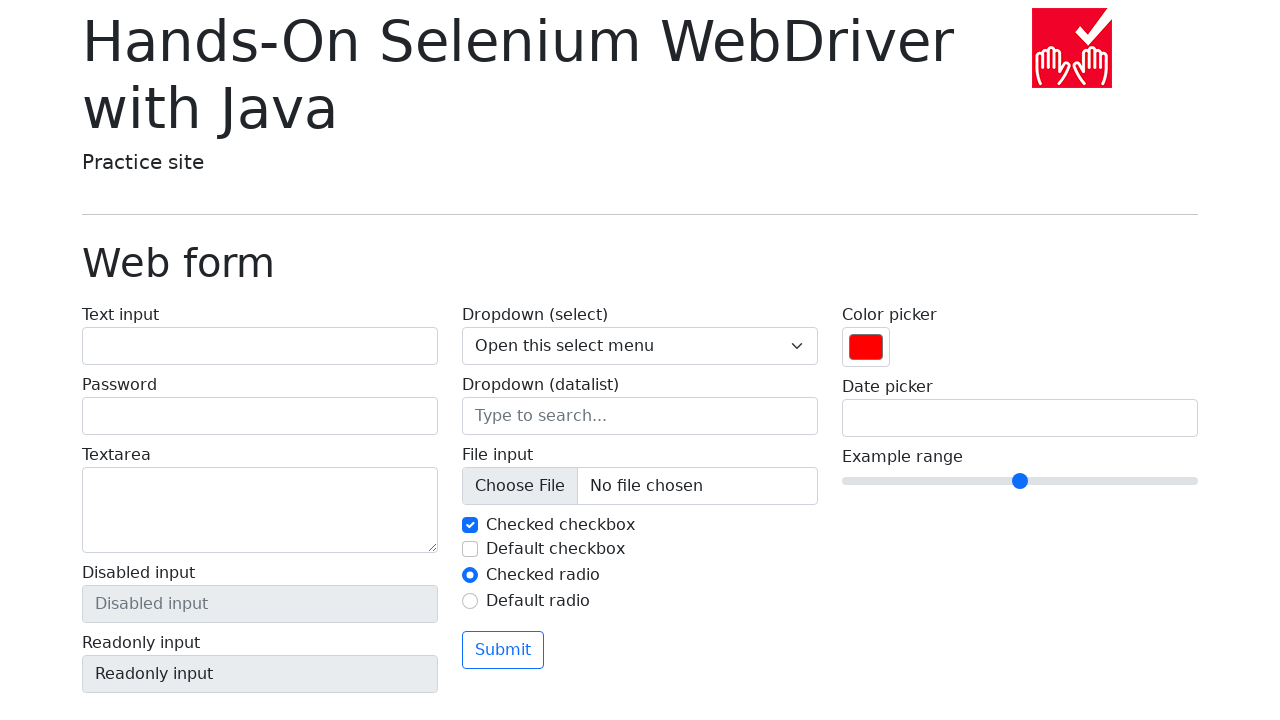